Tests entering first and second numbers into the calculator input fields

Starting URL: https://testsheepnz.github.io/BasicCalculator

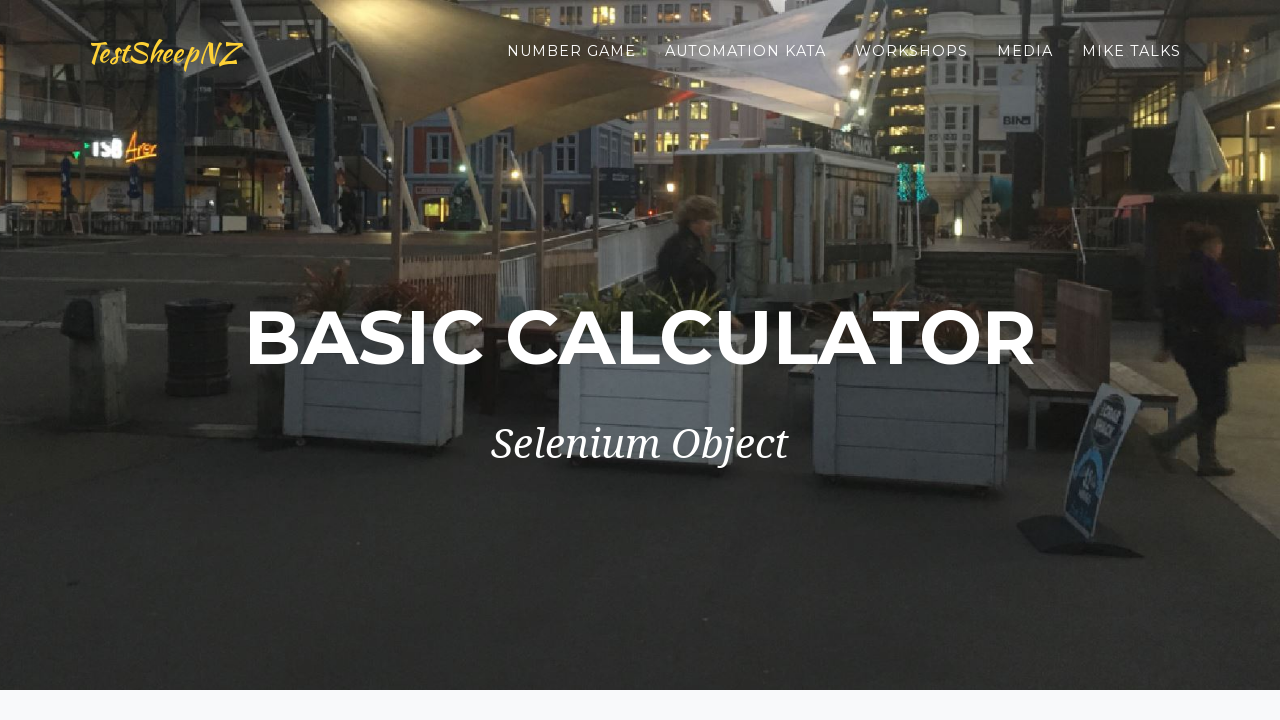

Entered first number '8' into the first input field on #number1Field
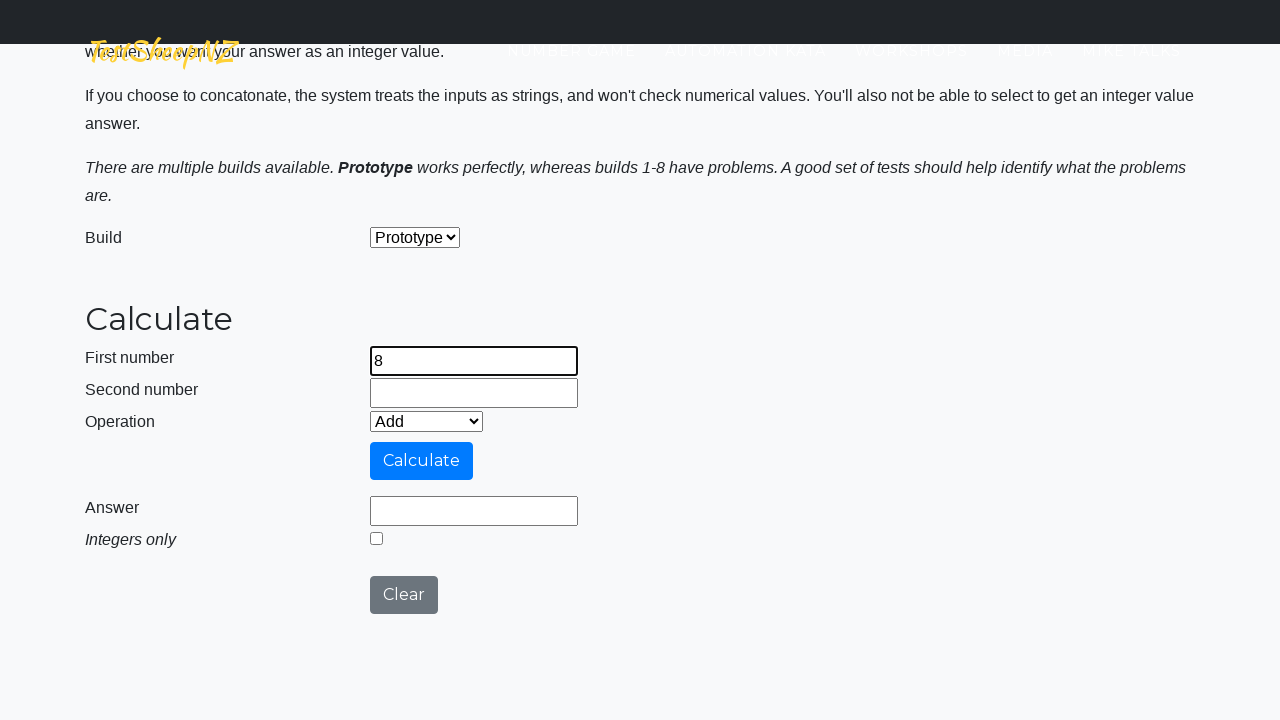

Entered second number '4.6' into the second input field on #number2Field
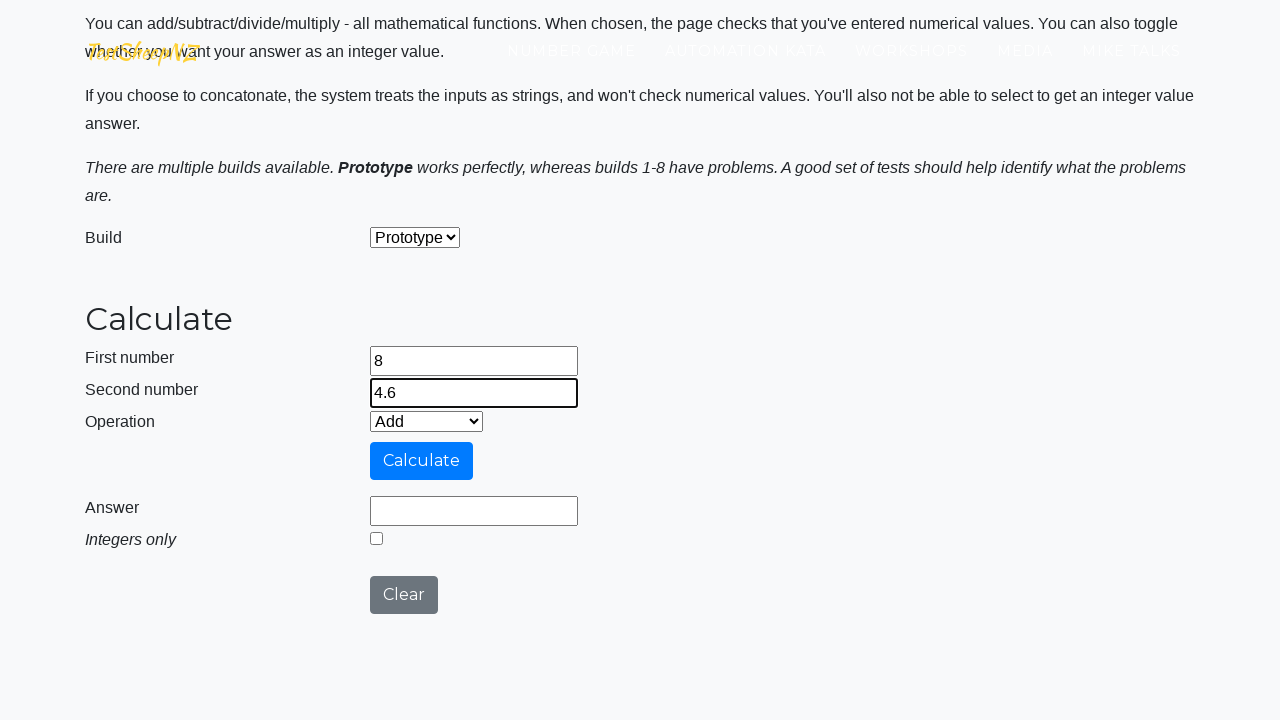

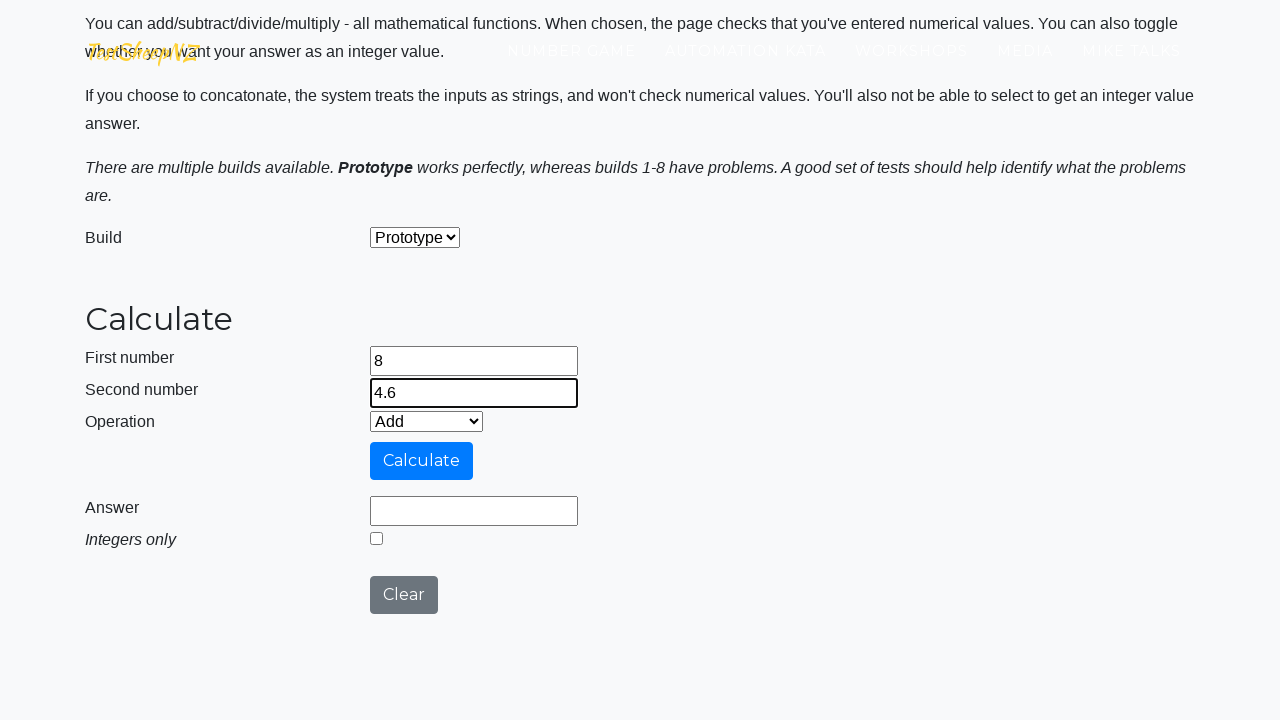